Tests search functionality by entering "Computer" in the search bar and clicking the search button, then verifies relevant book results are displayed

Starting URL: https://www.mypustak.com/

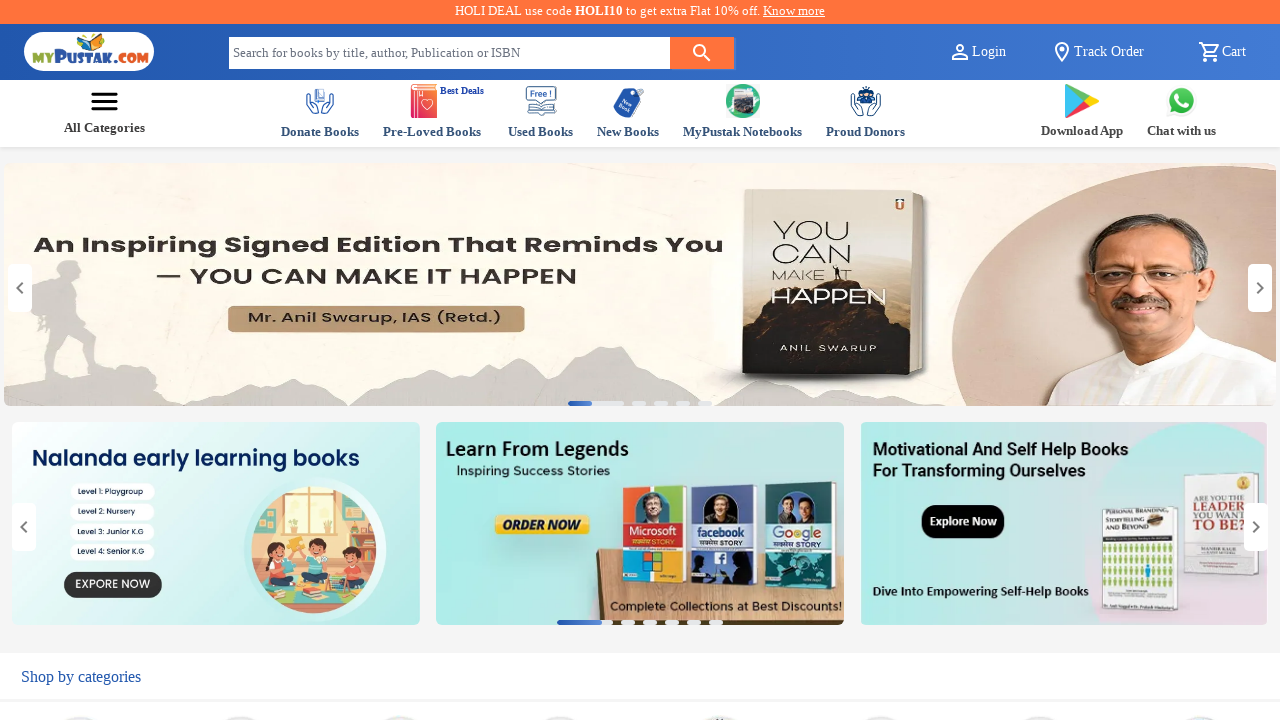

Search bar element loaded
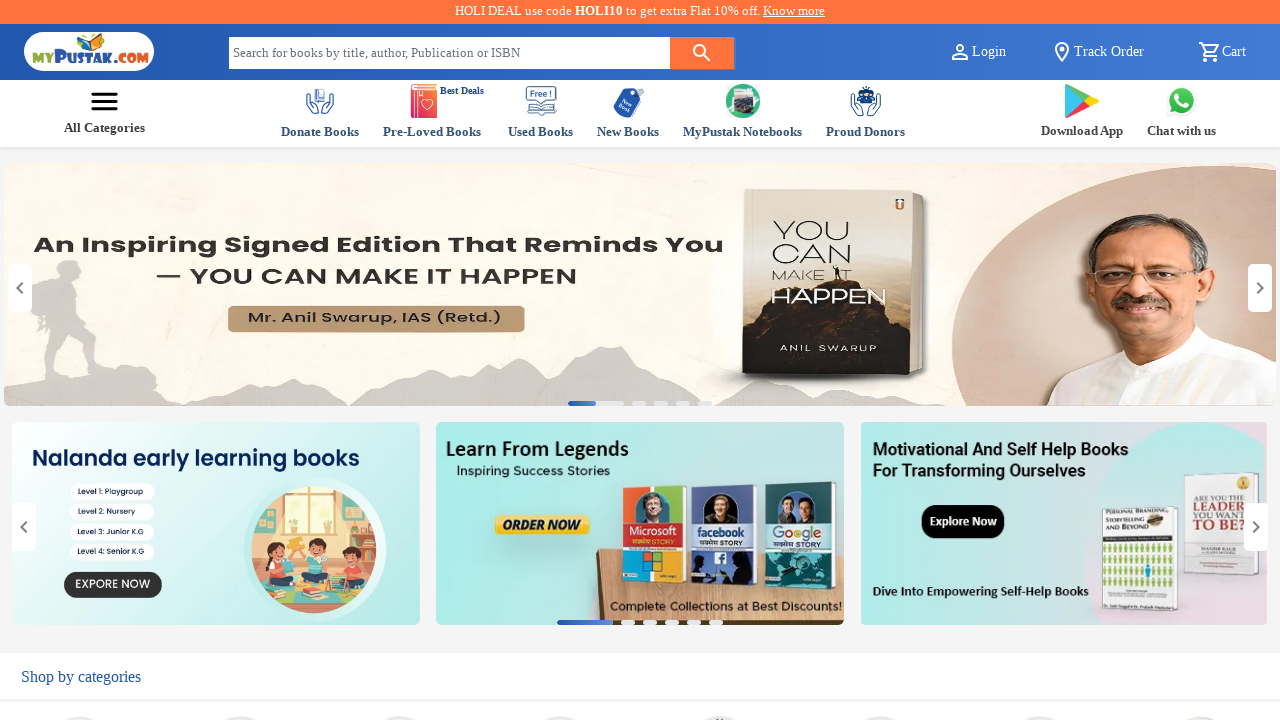

Filled search bar with 'Computer' on input#gsearch
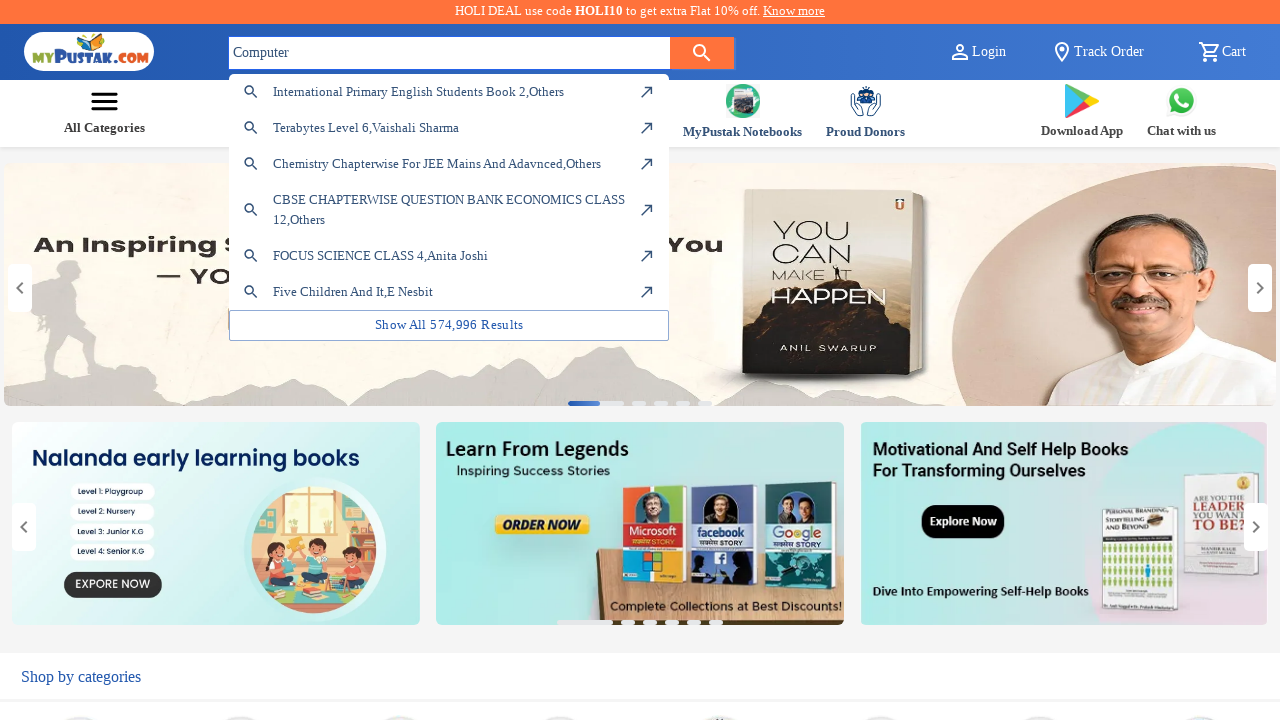

Clicked search button at (702, 53) on button#searchId
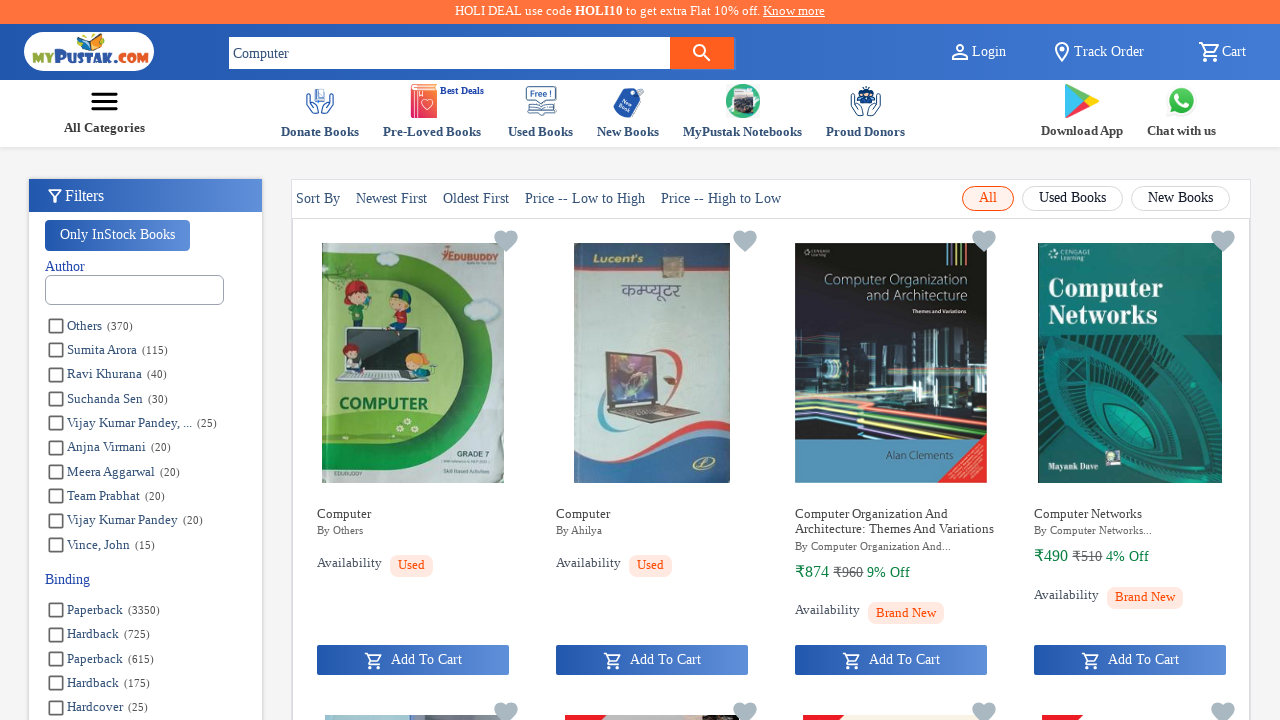

Search results page loaded with relevant book results for 'Computer'
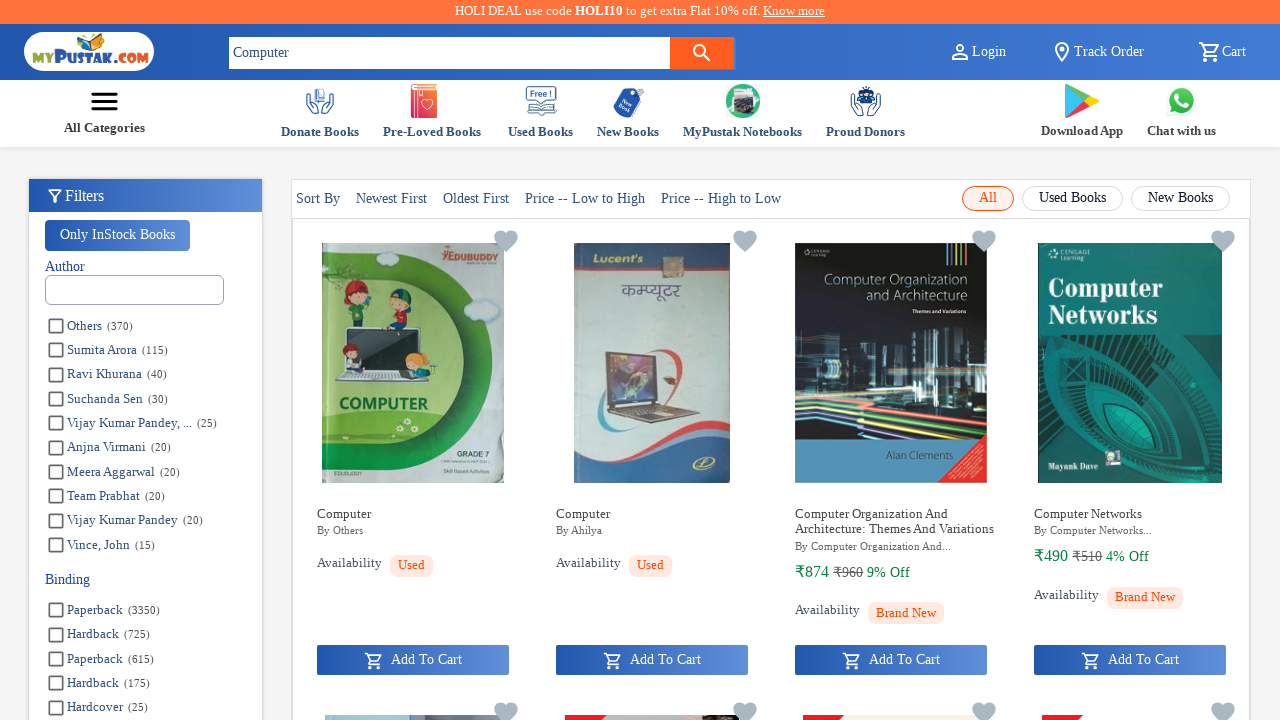

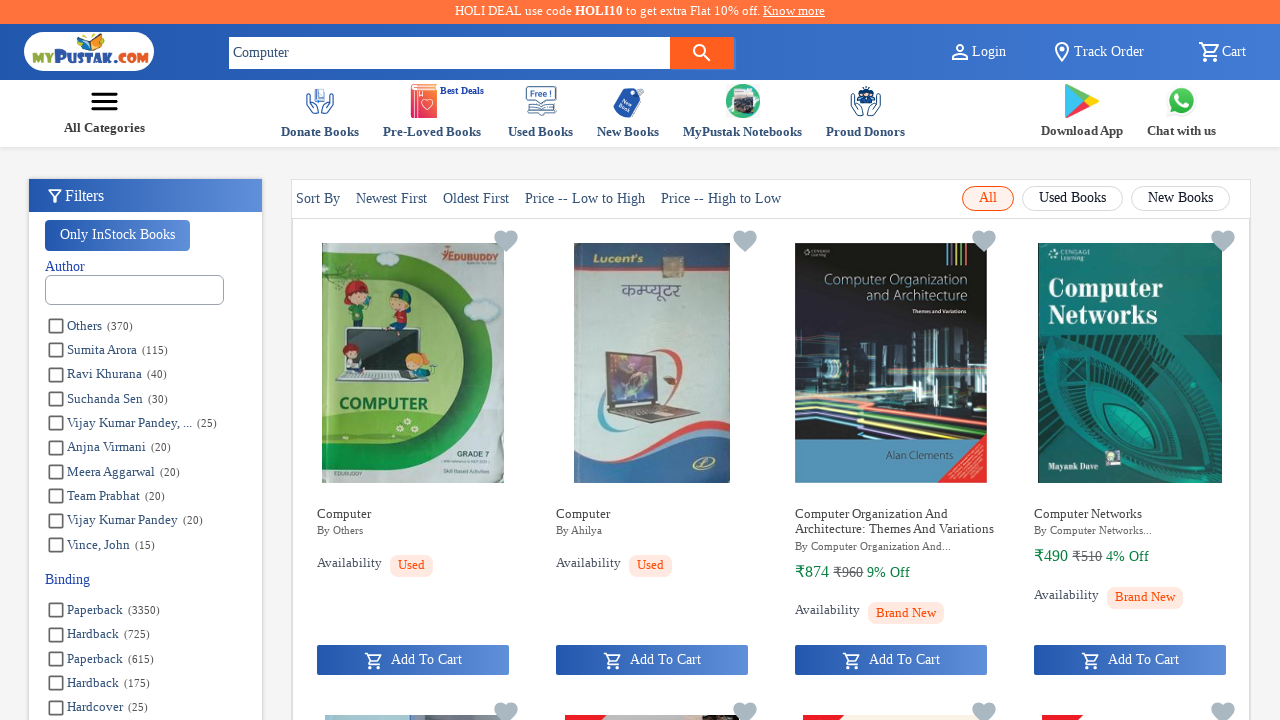